Tests the book search functionality on DemoQA by entering a search term in the search box to filter books

Starting URL: https://demoqa.com/books

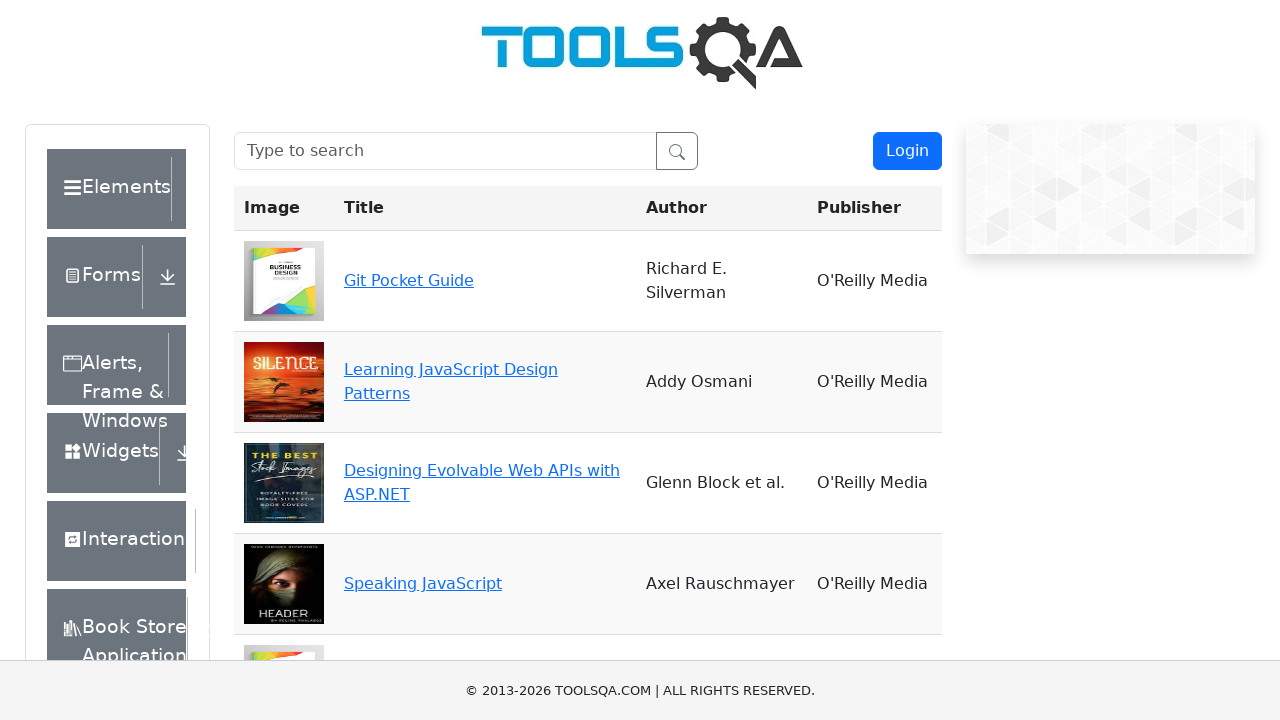

Entered 'git' in the search box to filter books on .form-control
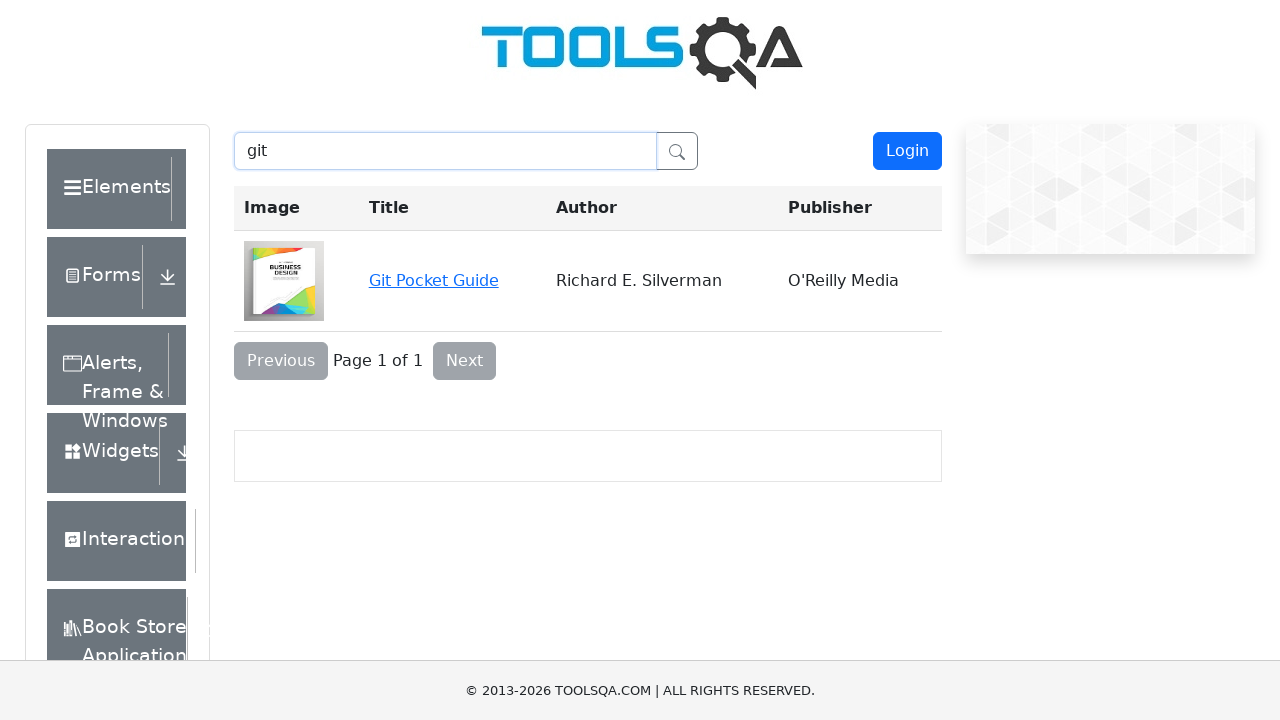

Waited for search results to update
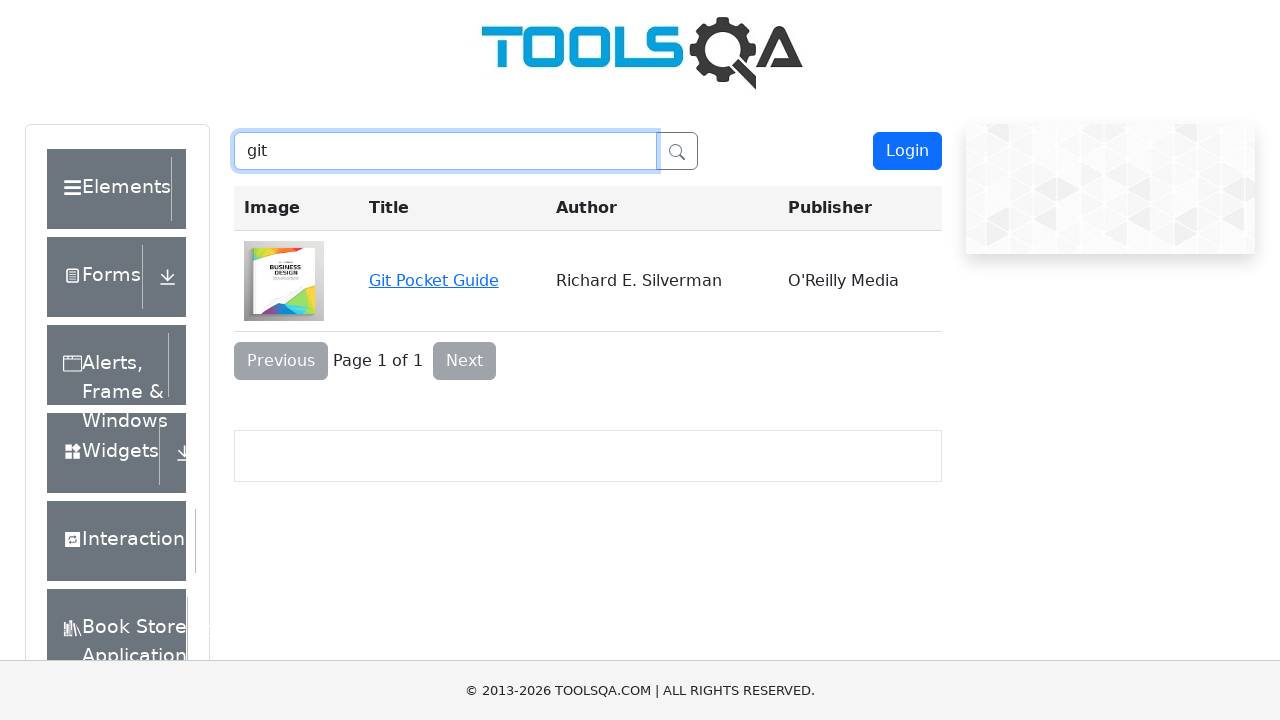

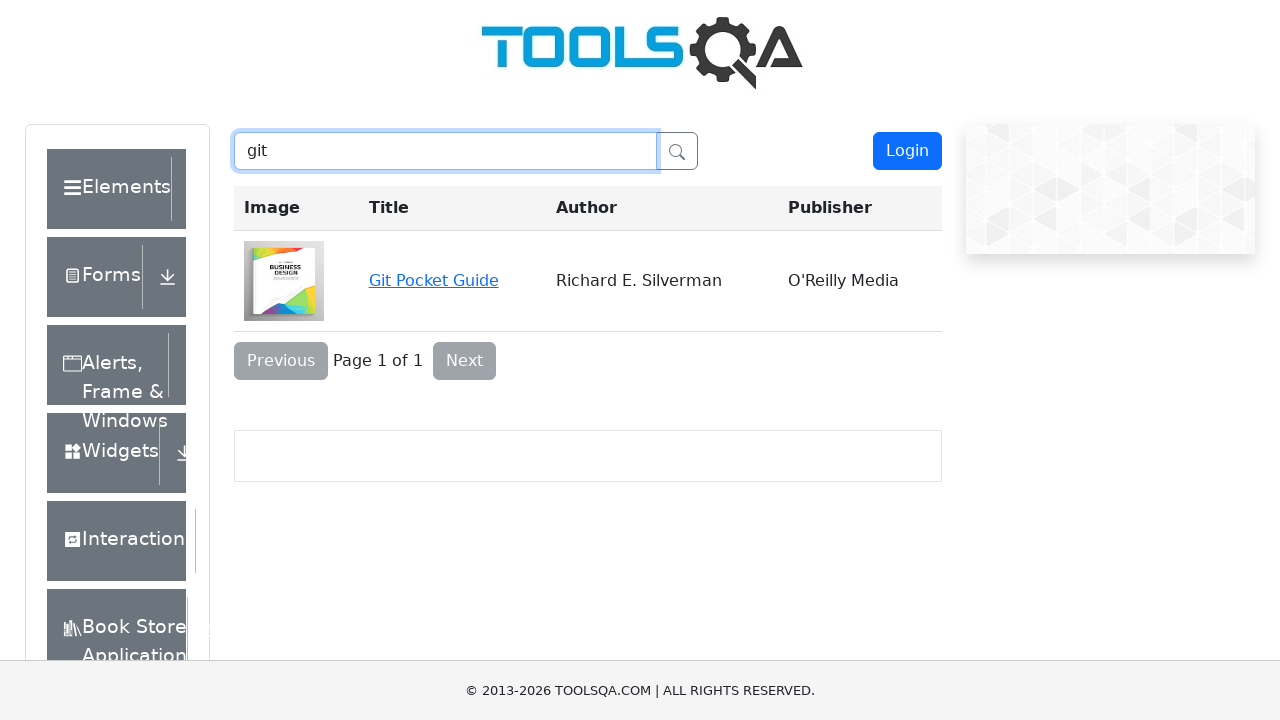